Tests JavaScript alert handling by clicking JS Alert, JS Confirm, and JS Prompt buttons and interacting with the respective dialog boxes

Starting URL: https://the-internet.herokuapp.com/javascript_alerts

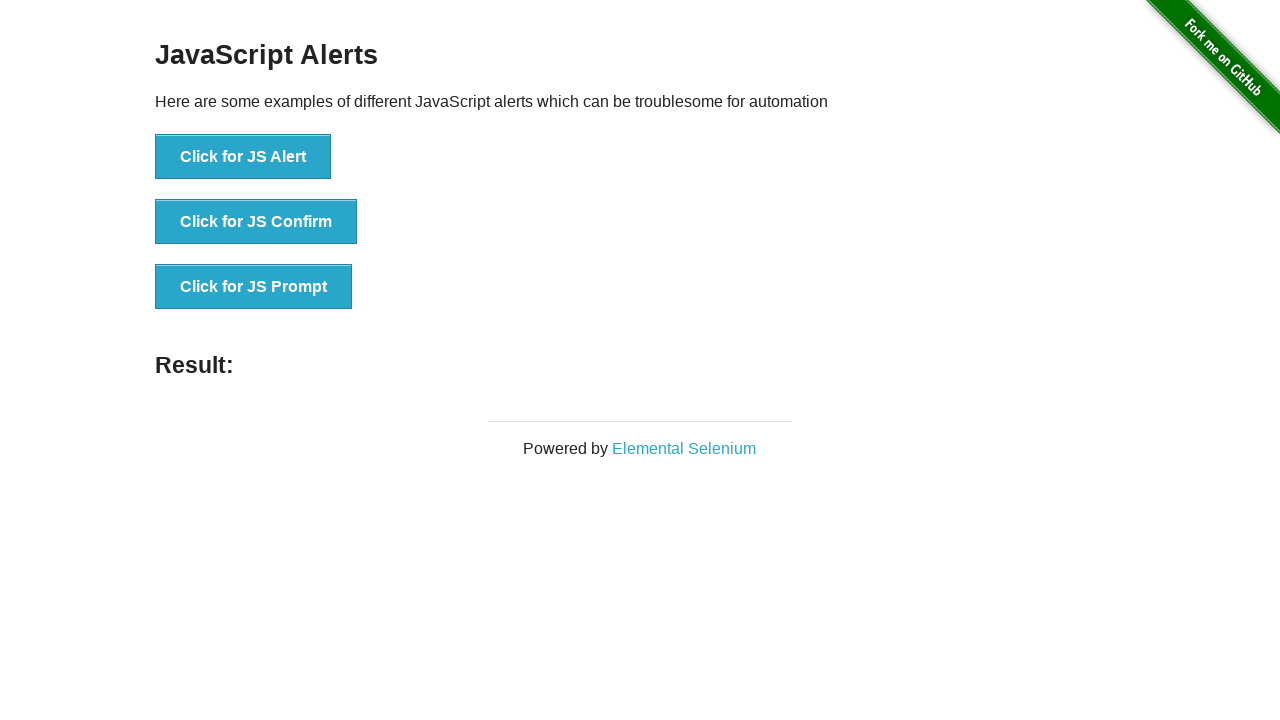

Clicked JS Alert button at (243, 157) on button[onclick='jsAlert()']
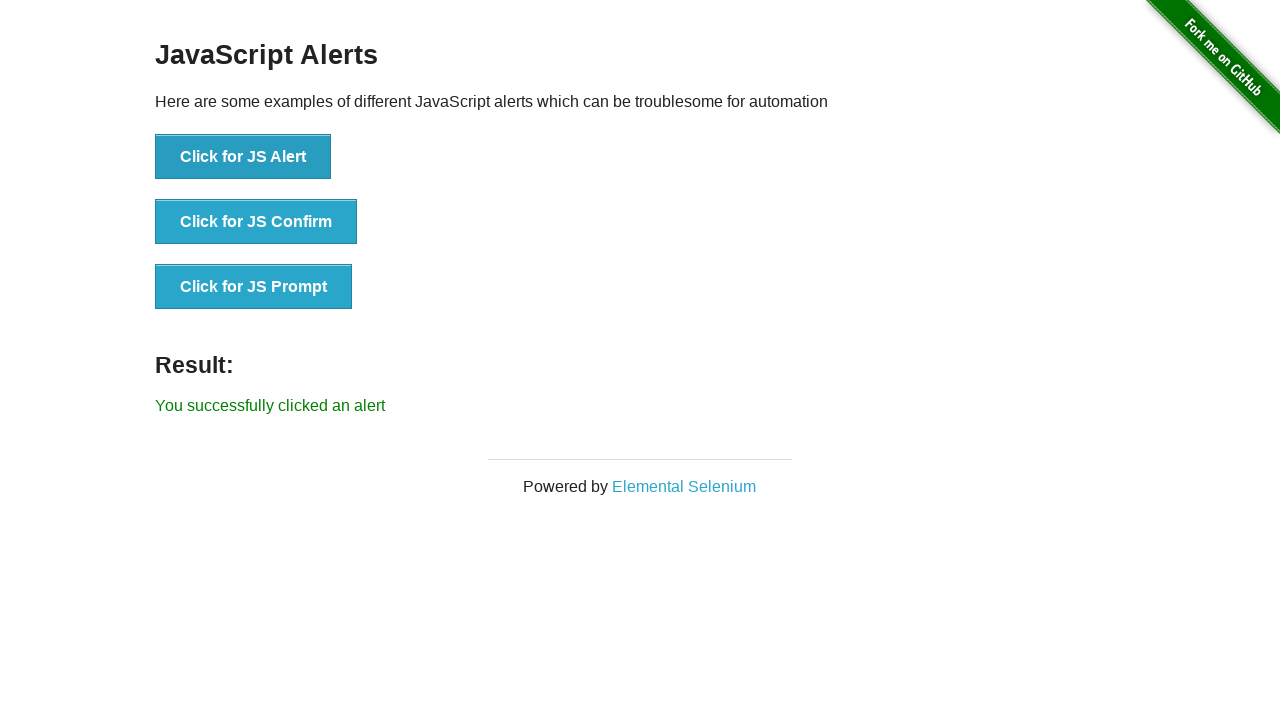

Set up dialog handler to accept alert
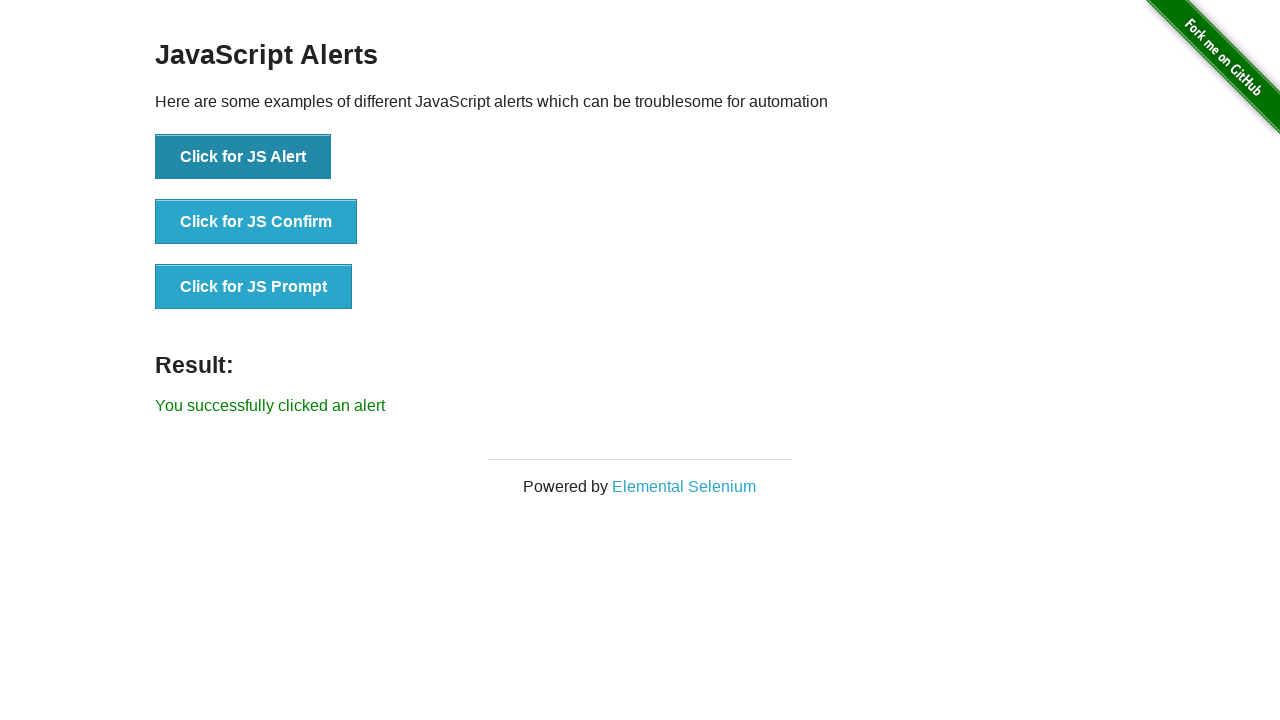

Alert was accepted and result displayed
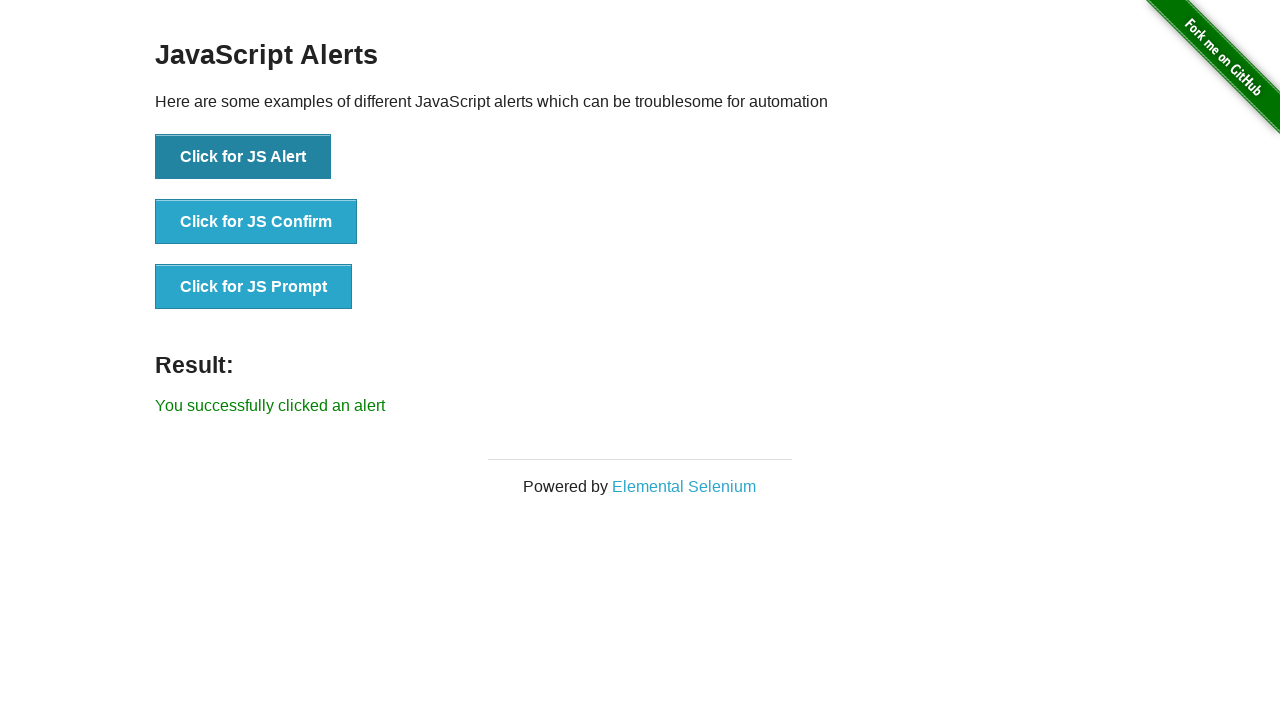

Clicked JS Confirm button at (256, 222) on button[onclick='jsConfirm()']
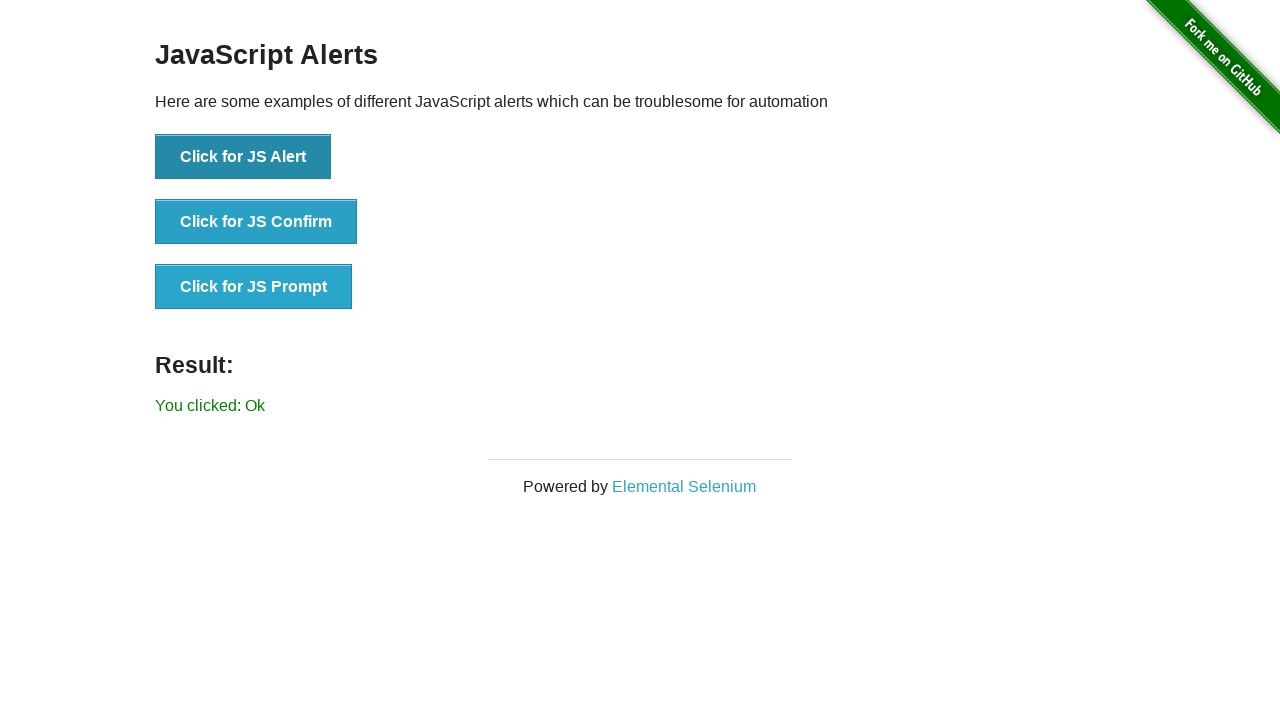

Confirm dialog was accepted and result displayed
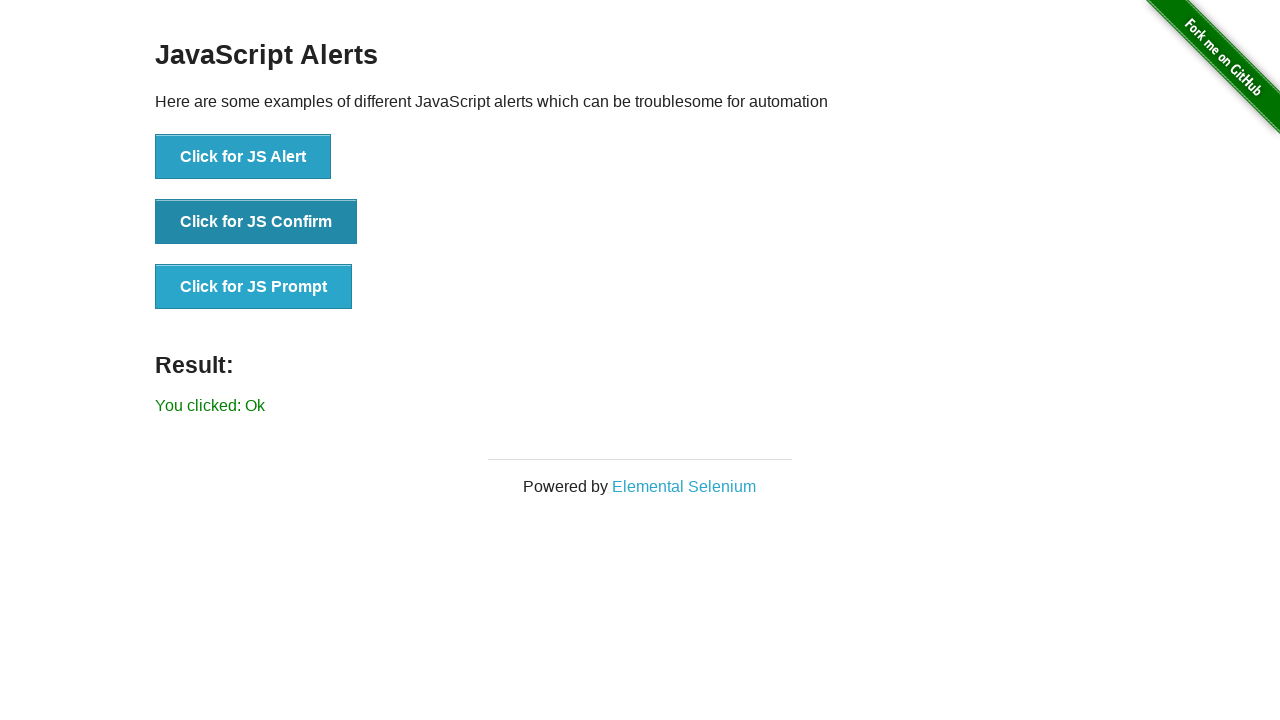

Set up dialog handler to accept prompt with text
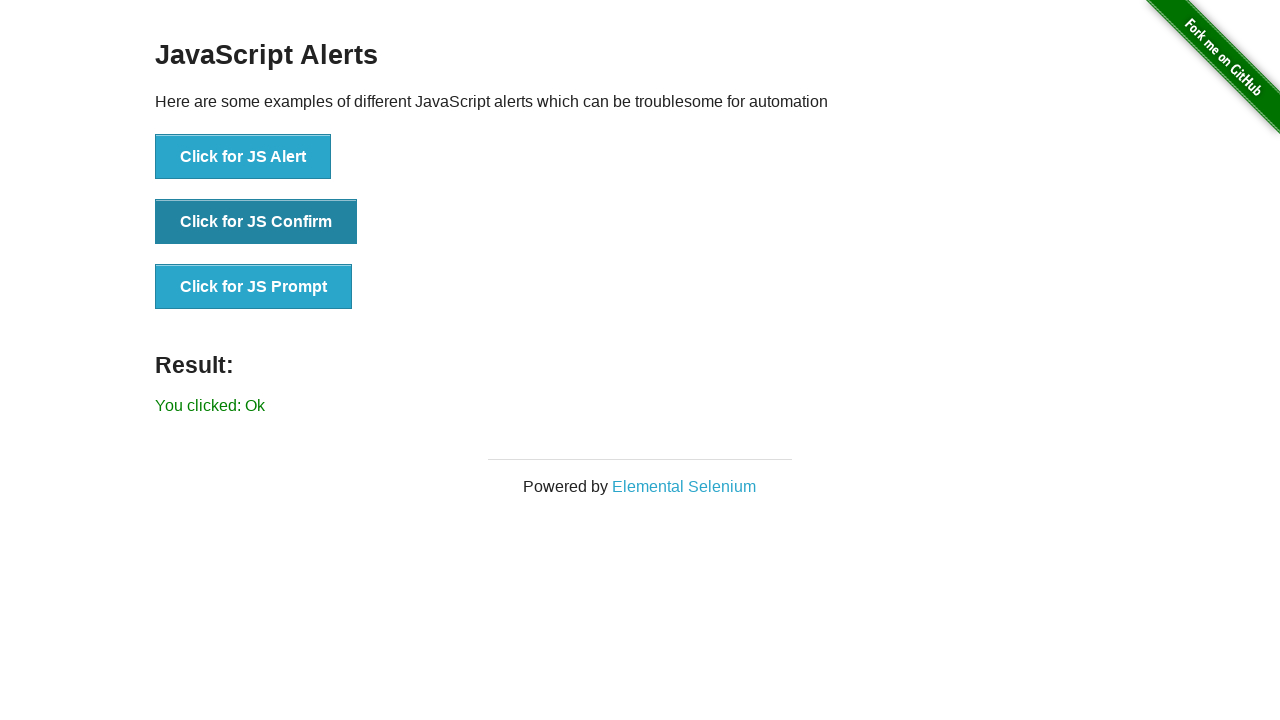

Clicked JS Prompt button at (254, 287) on button[onclick='jsPrompt()']
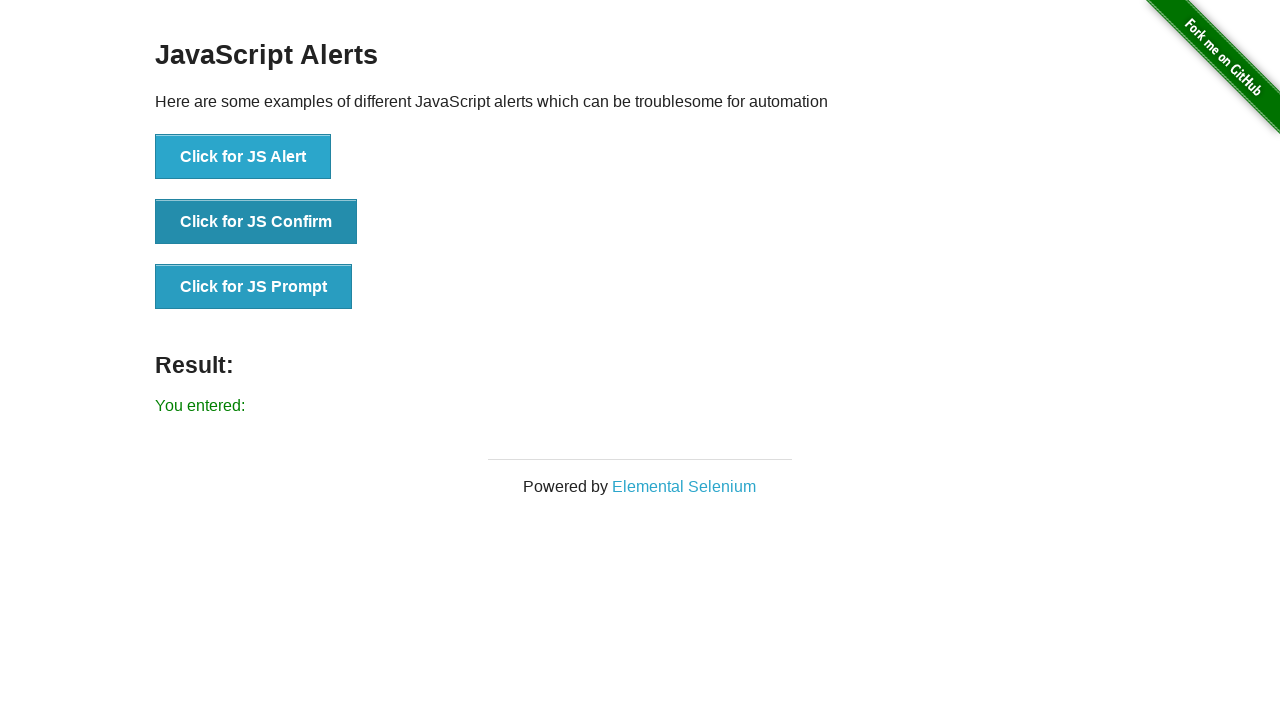

Prompt dialog was accepted with text and result displayed
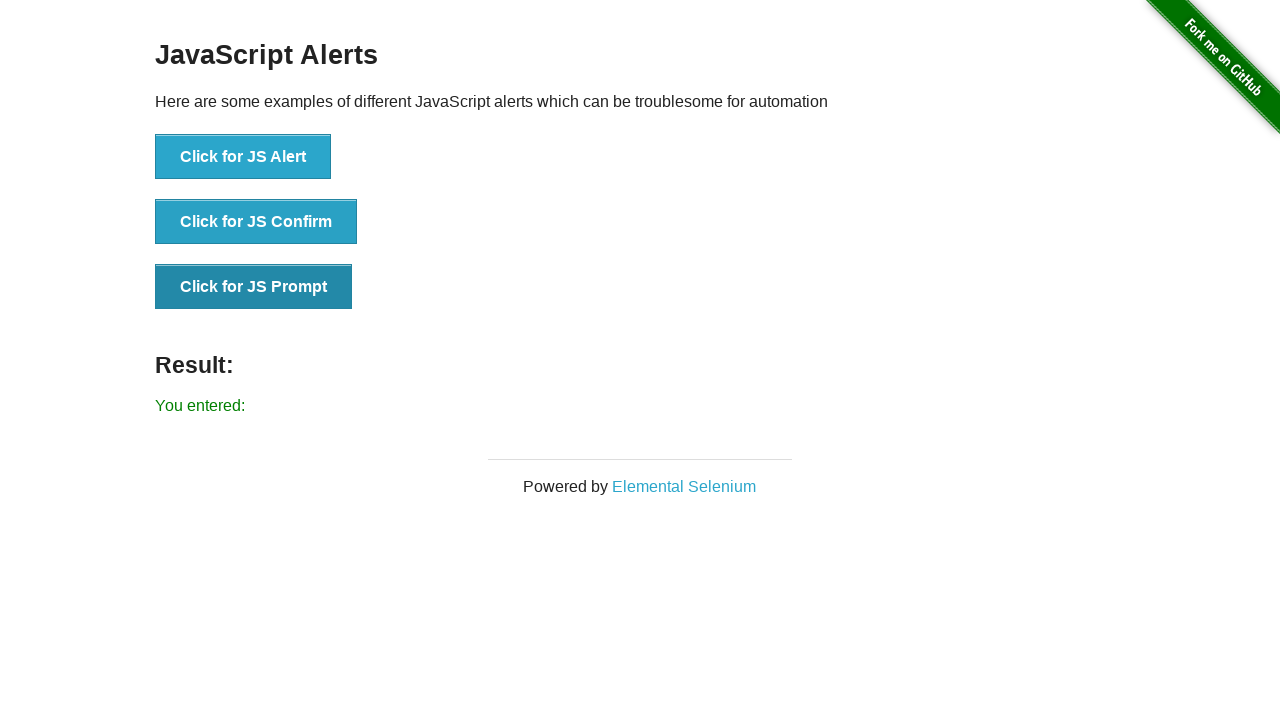

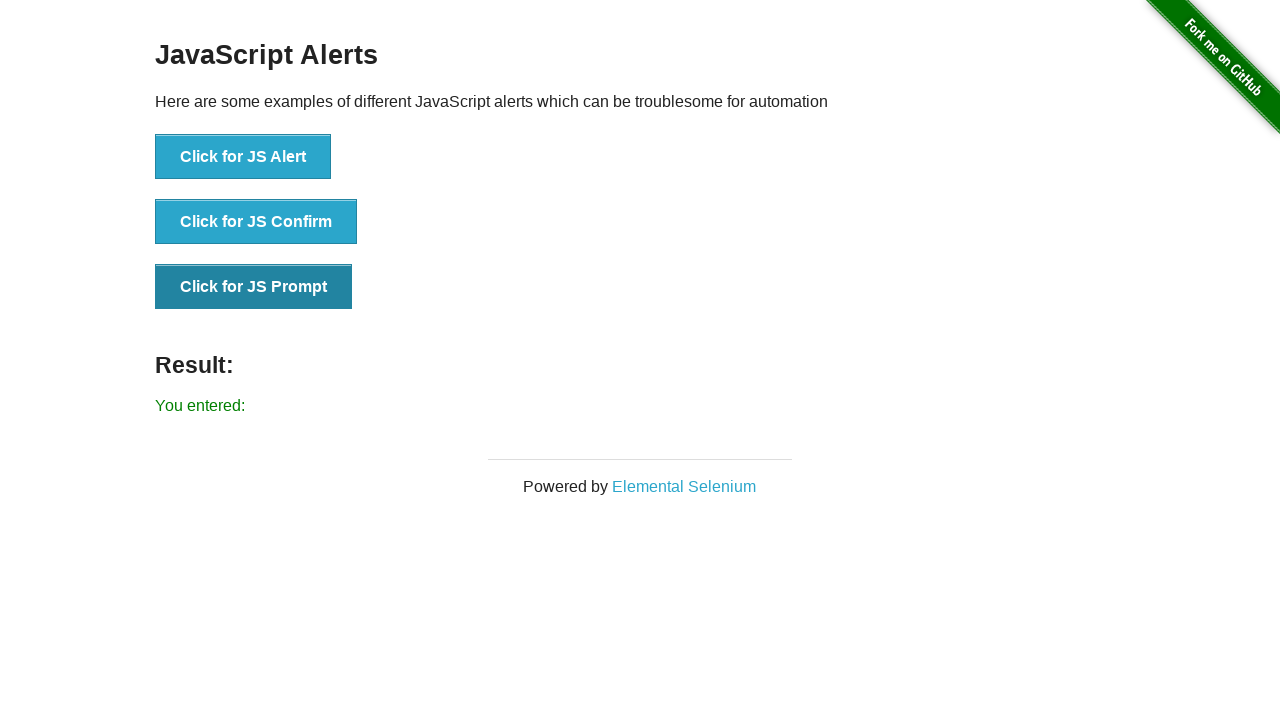